Tests DuckDuckGo search functionality by entering a search query and submitting it

Starting URL: https://duckduckgo.com/

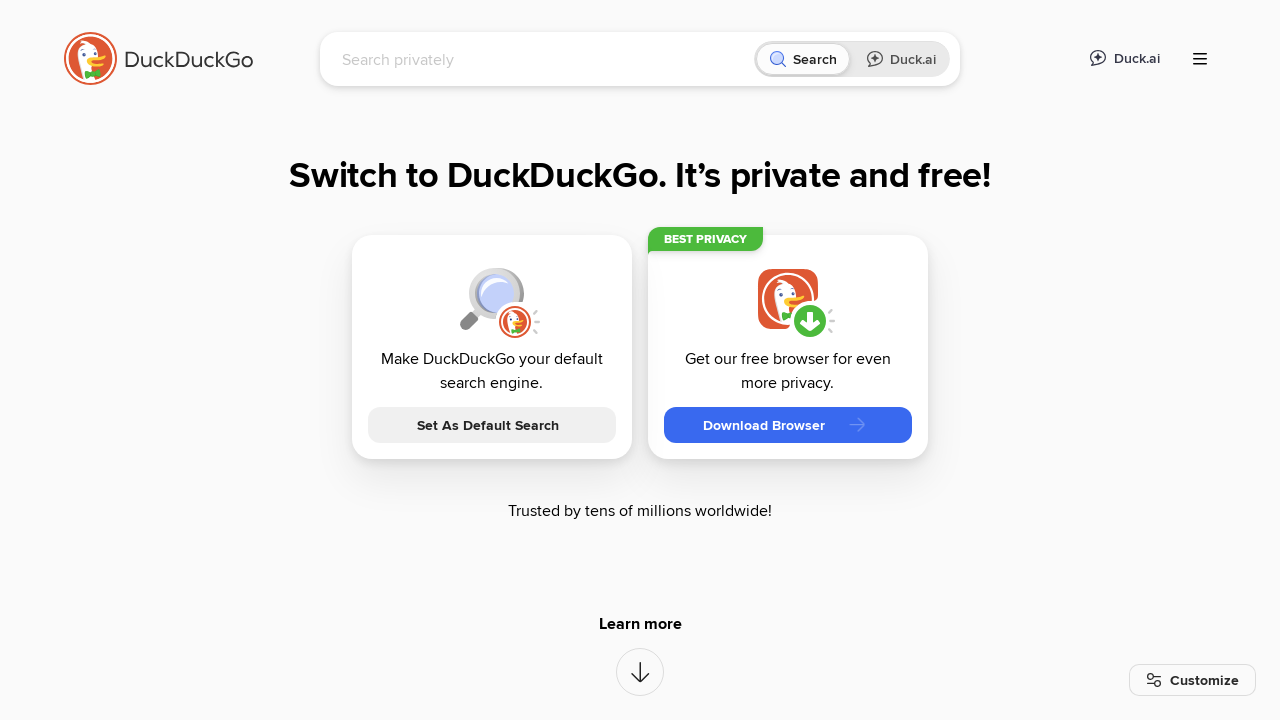

Search box selector found on DuckDuckGo homepage
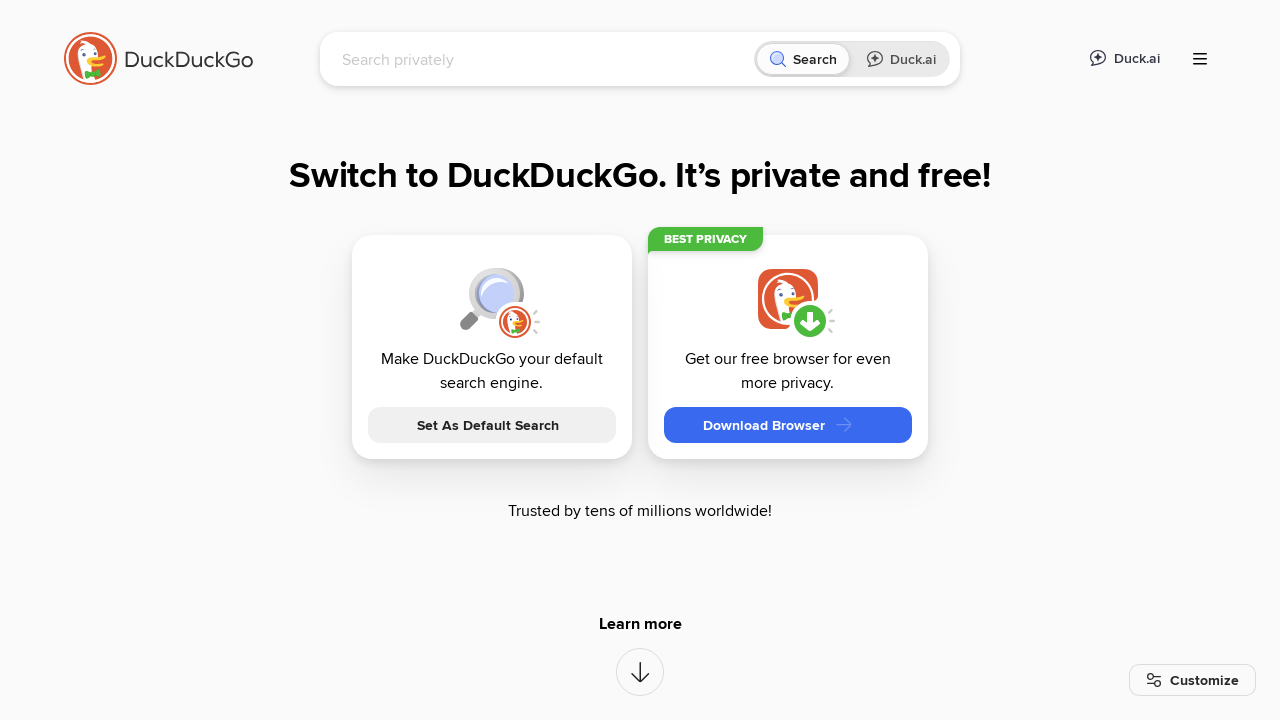

Filled search box with query 'Karur' on input[name='q']
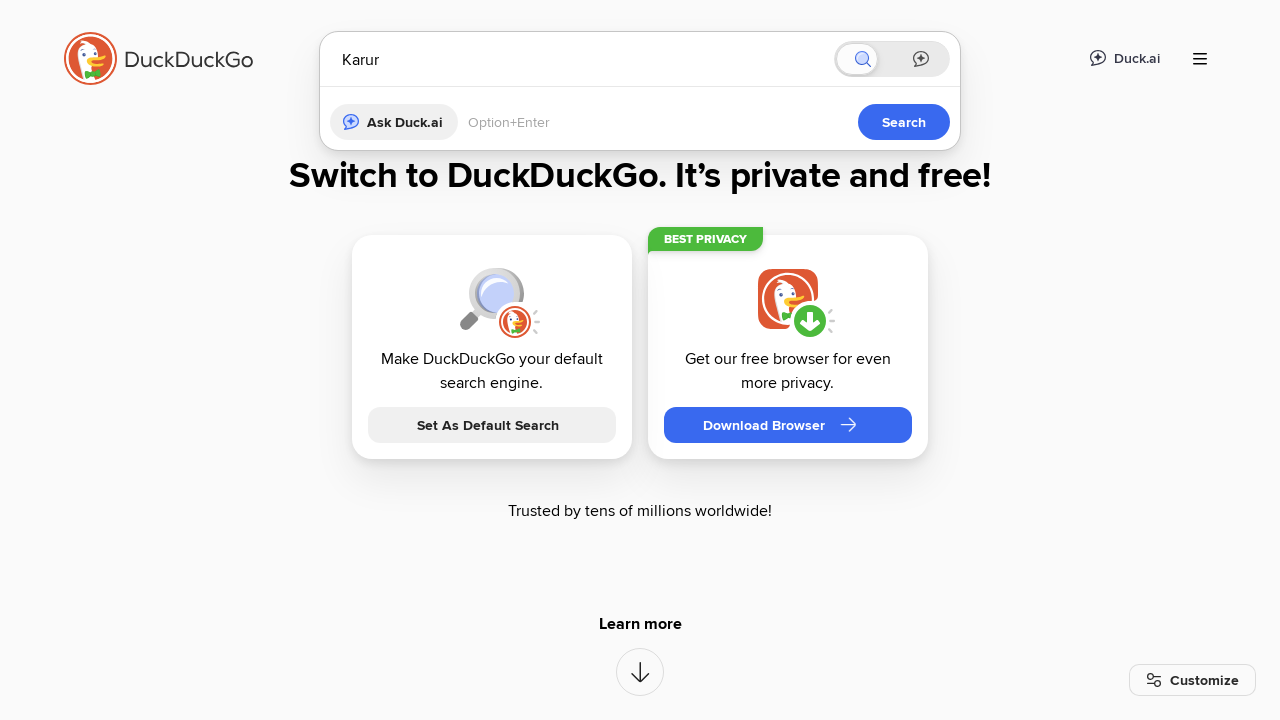

Pressed Enter to submit search query on input[name='q']
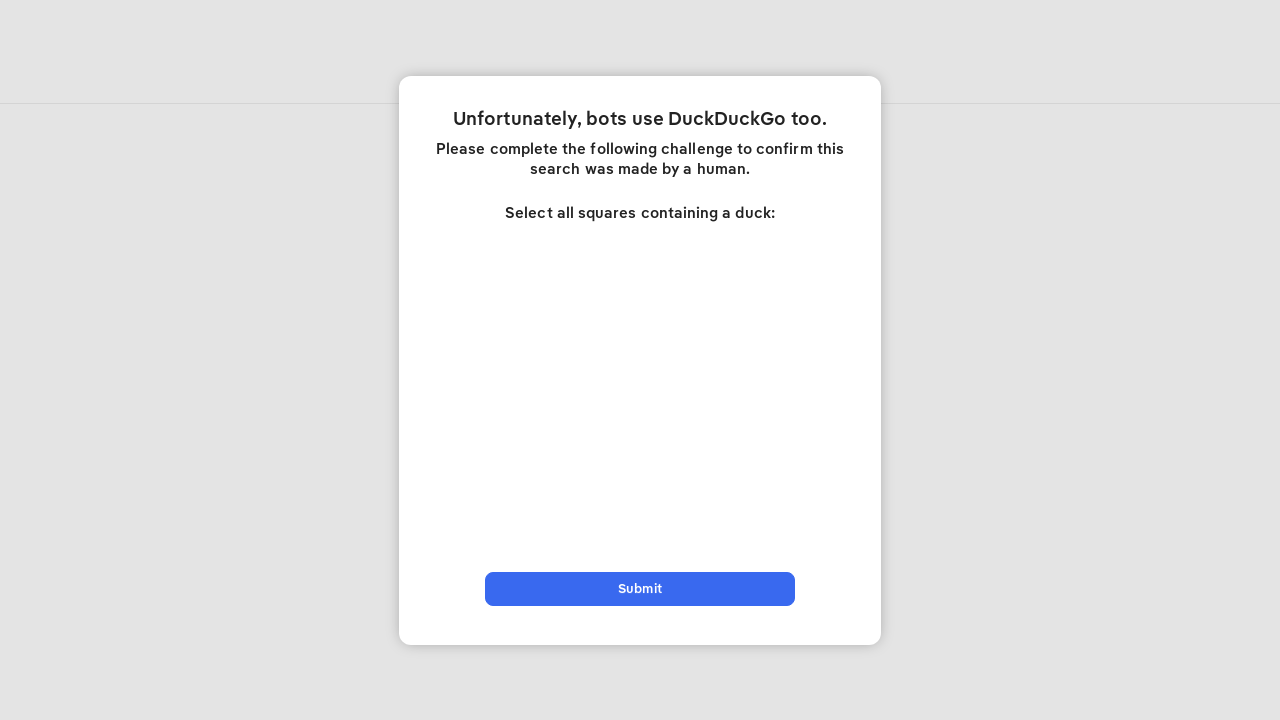

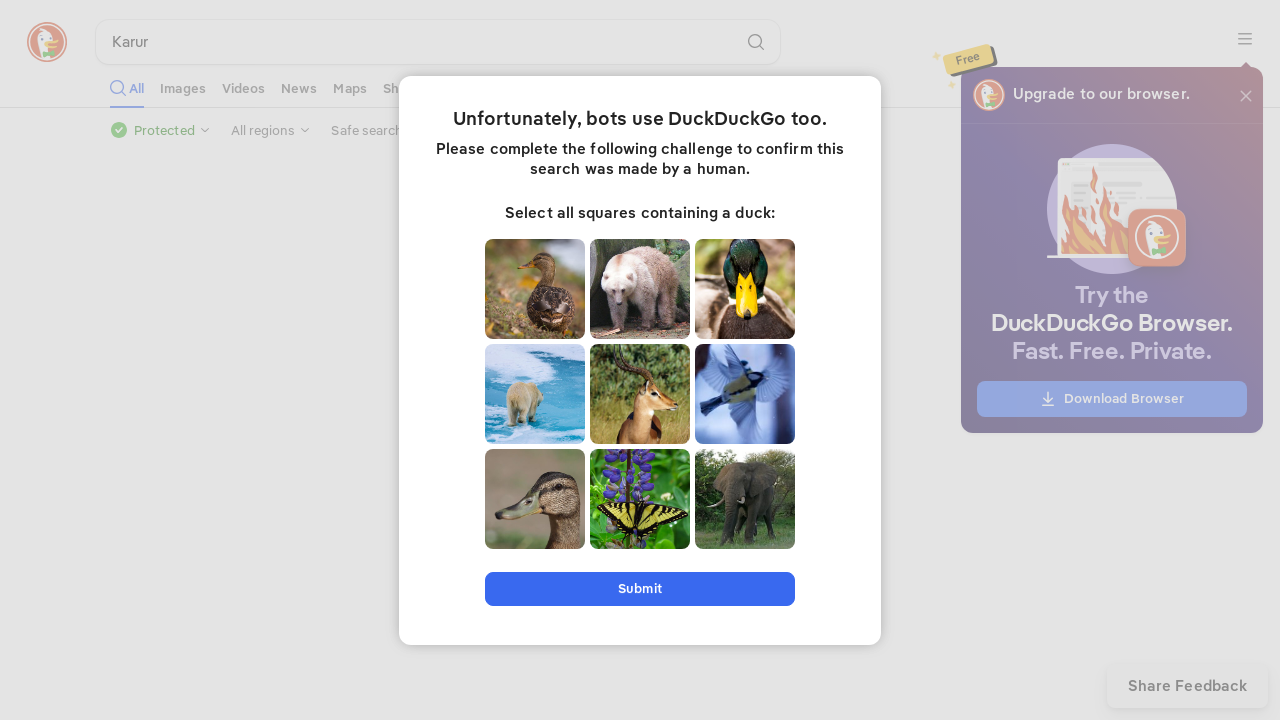